Tests JavaScript confirm dialog by clicking a button to trigger a confirm alert, dismissing it (cancel), and verifying the result message shows the cancel action.

Starting URL: https://automationfc.github.io/basic-form/index.html

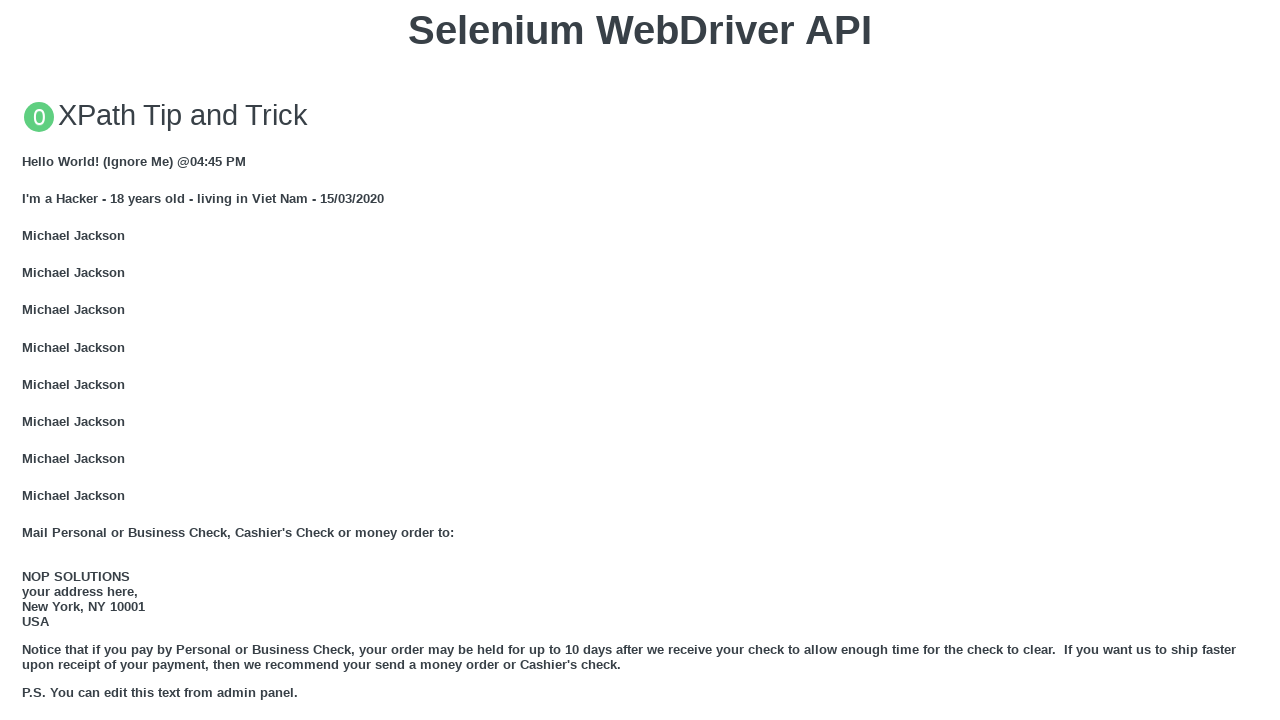

Set up dialog handler to dismiss confirm dialog
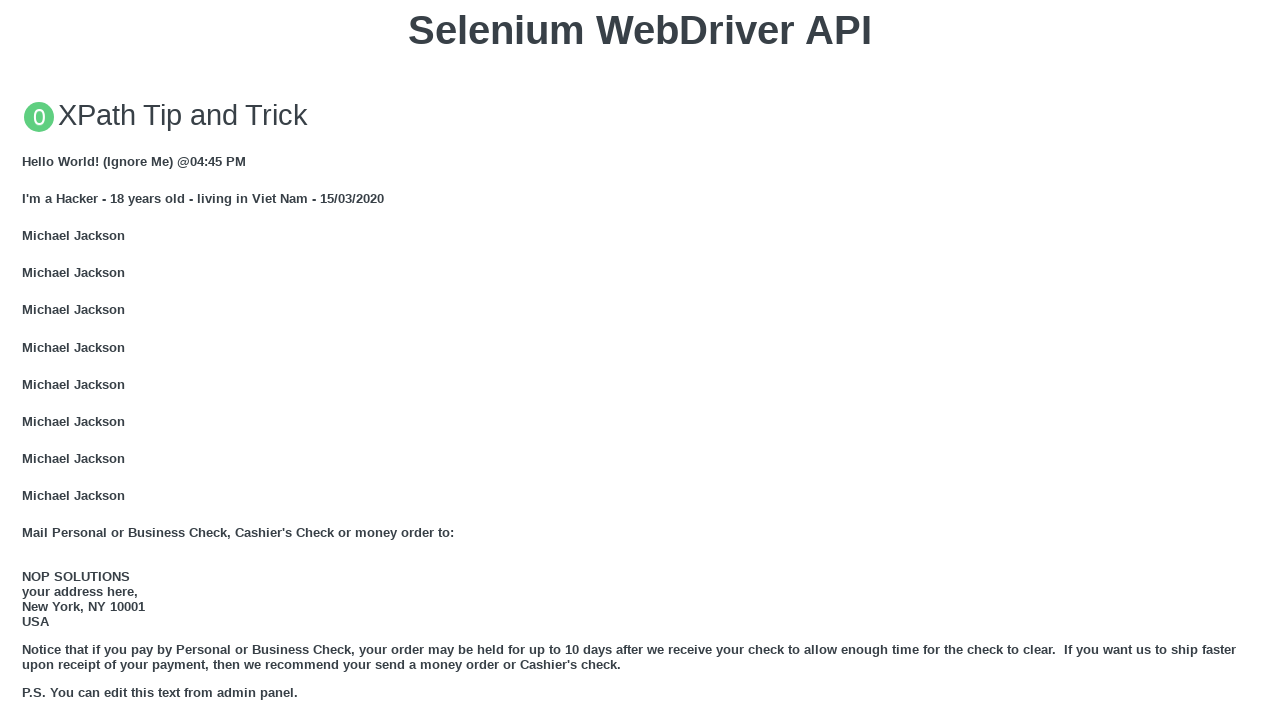

Clicked button to trigger JS Confirm dialog at (640, 360) on xpath=//button[text()='Click for JS Confirm']
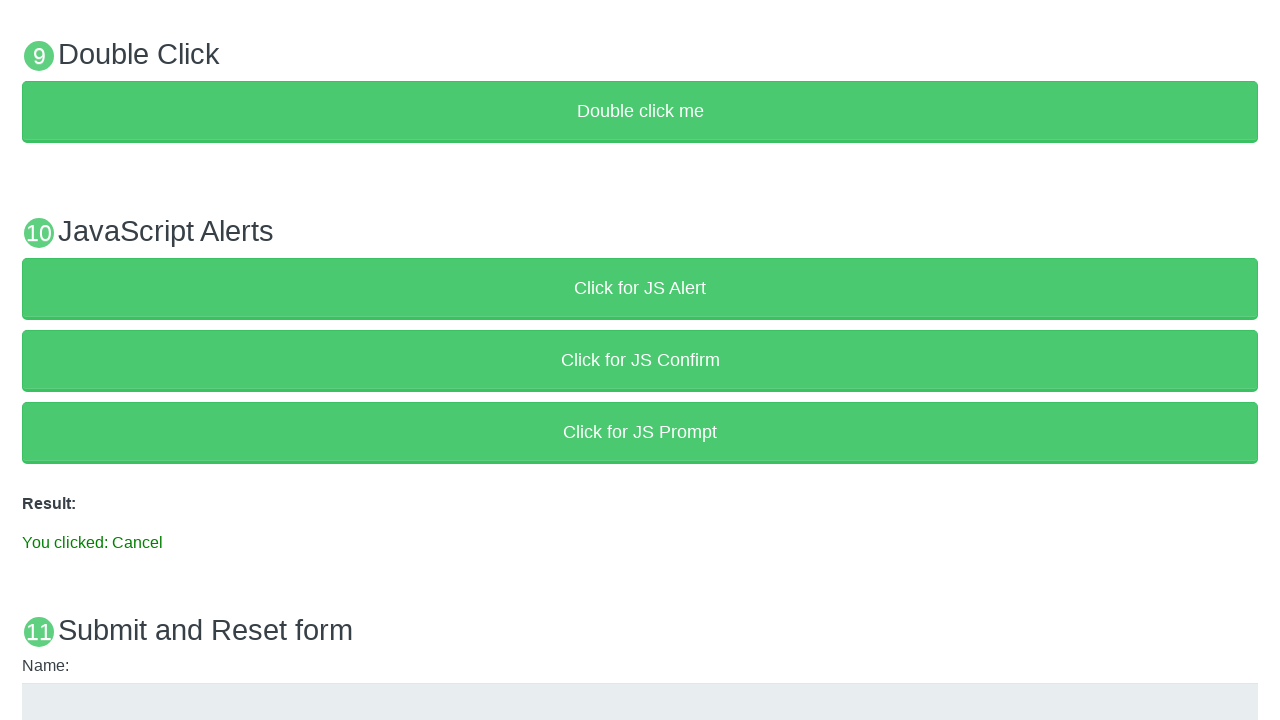

Result message element appeared
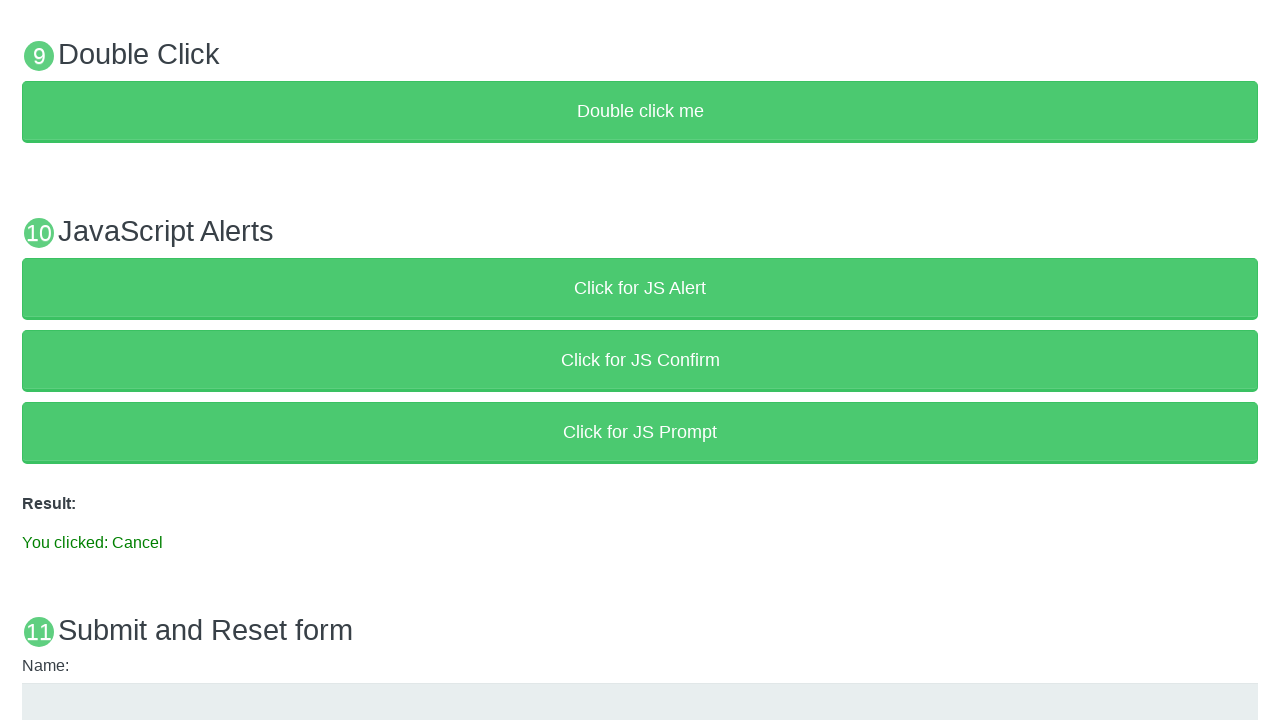

Retrieved result text from page
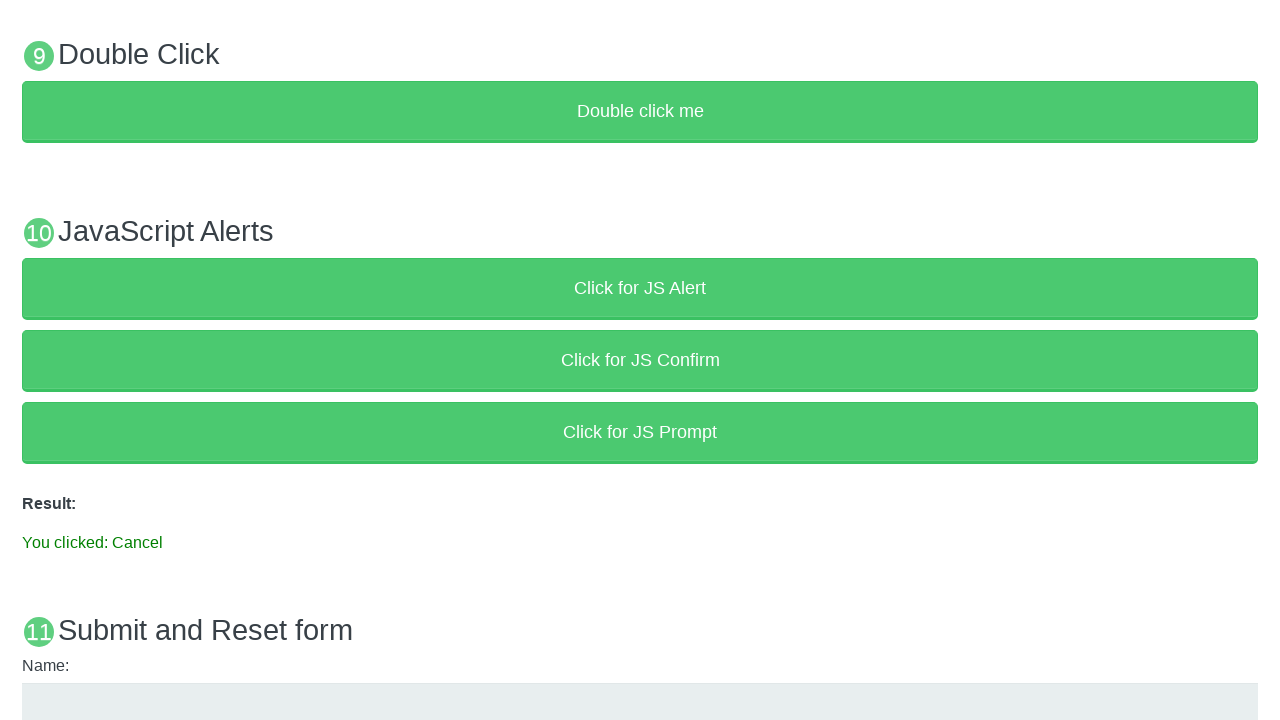

Verified result text matches expected 'You clicked: Cancel'
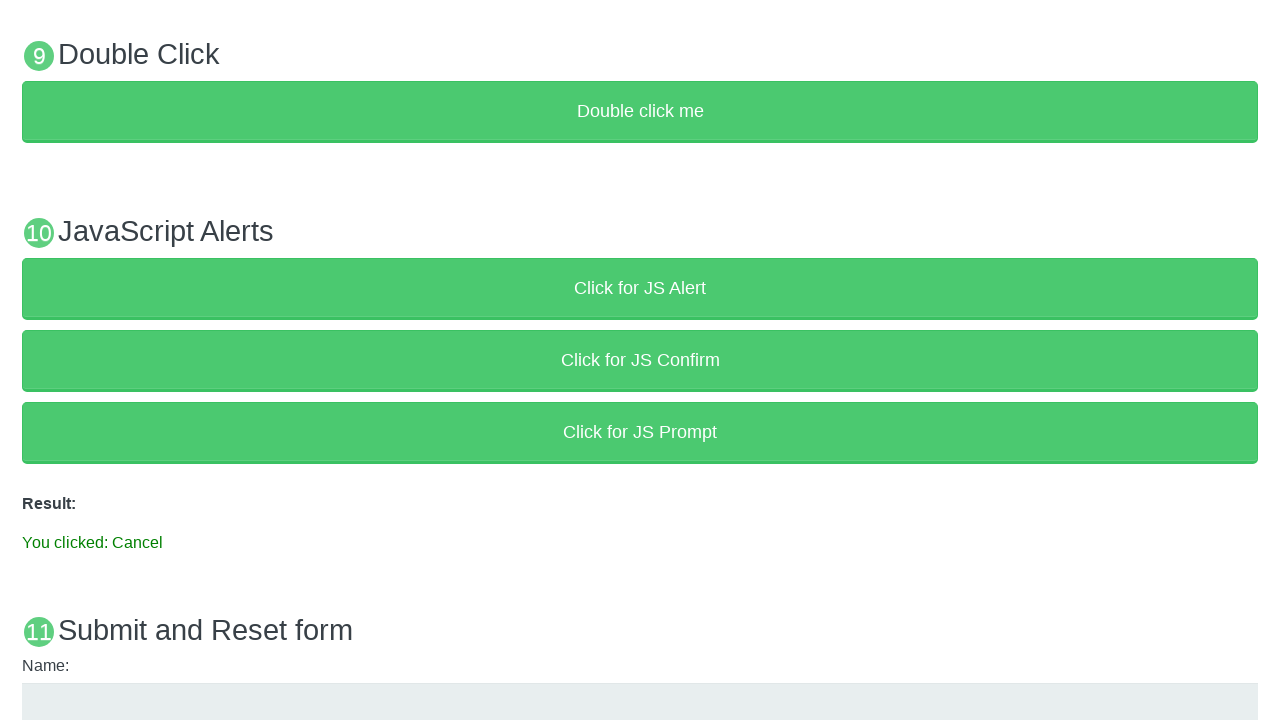

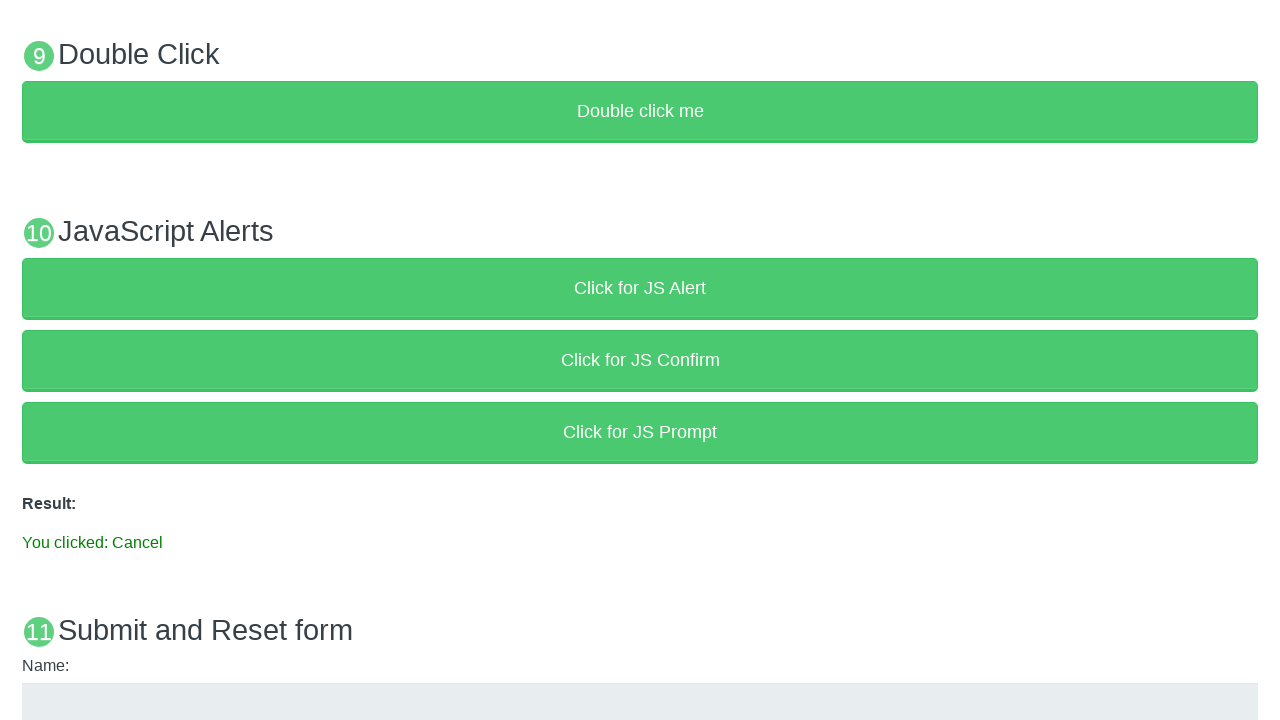